Tests web storage functionality by accessing local and session storage, adding a new session storage item, and clicking a button to display session storage contents.

Starting URL: https://bonigarcia.dev/selenium-webdriver-java/web-storage.html

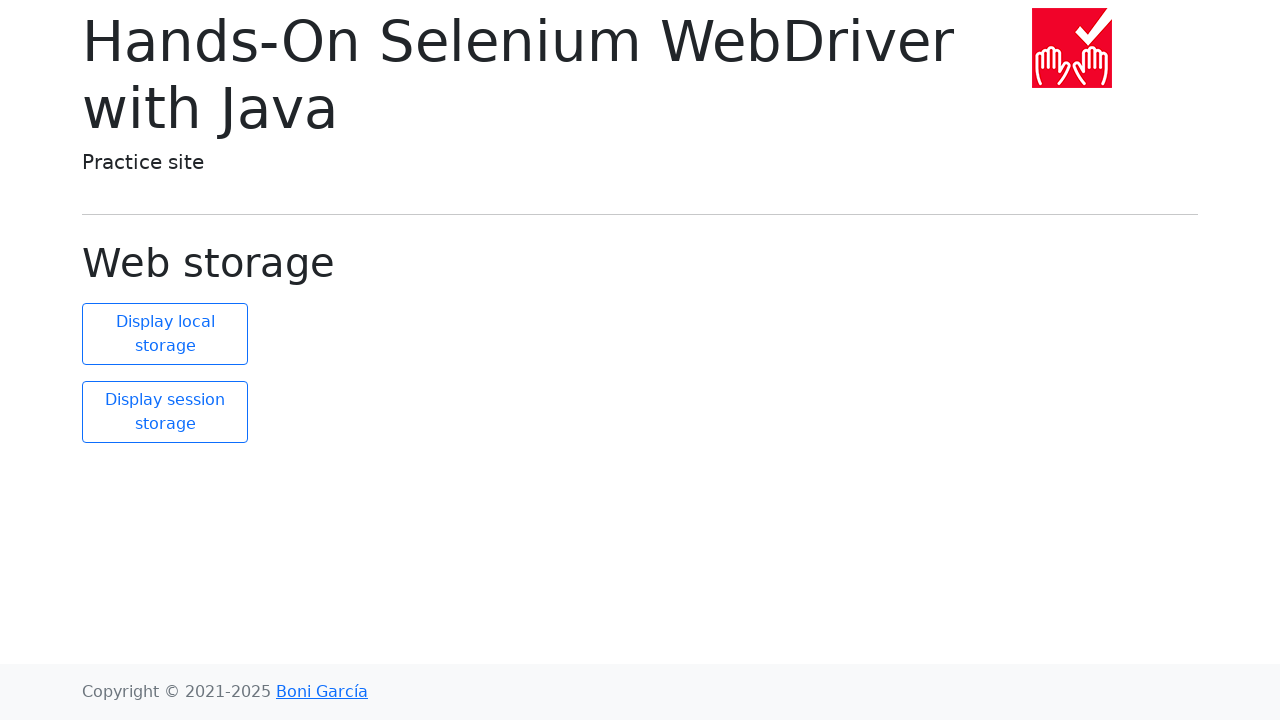

Waited for page to load (domcontentloaded)
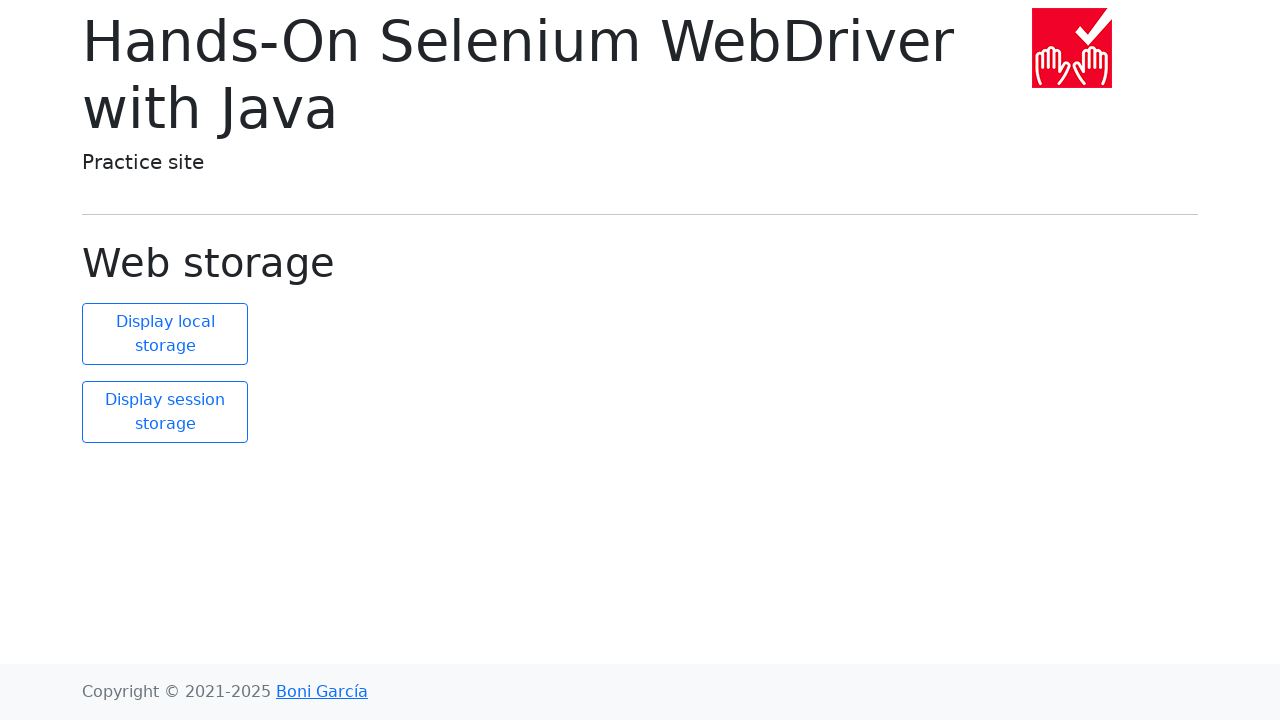

Retrieved local storage size using JavaScript evaluation
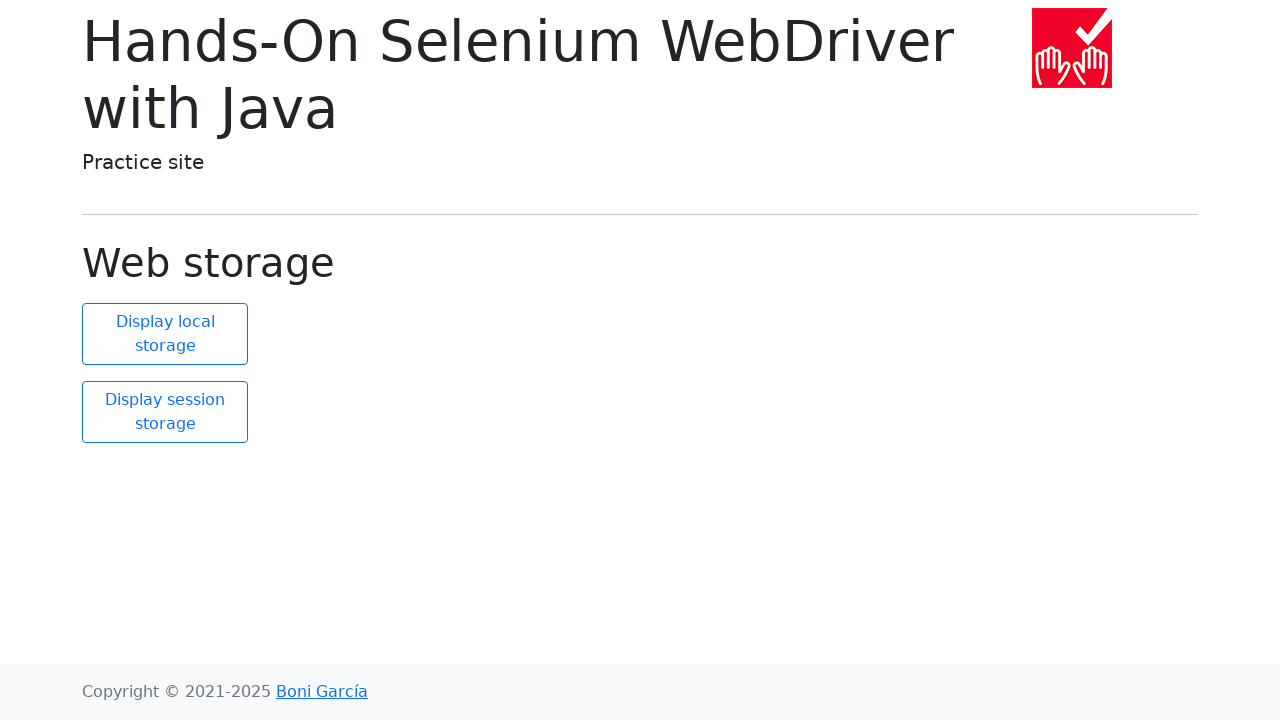

Retrieved session storage size using JavaScript evaluation
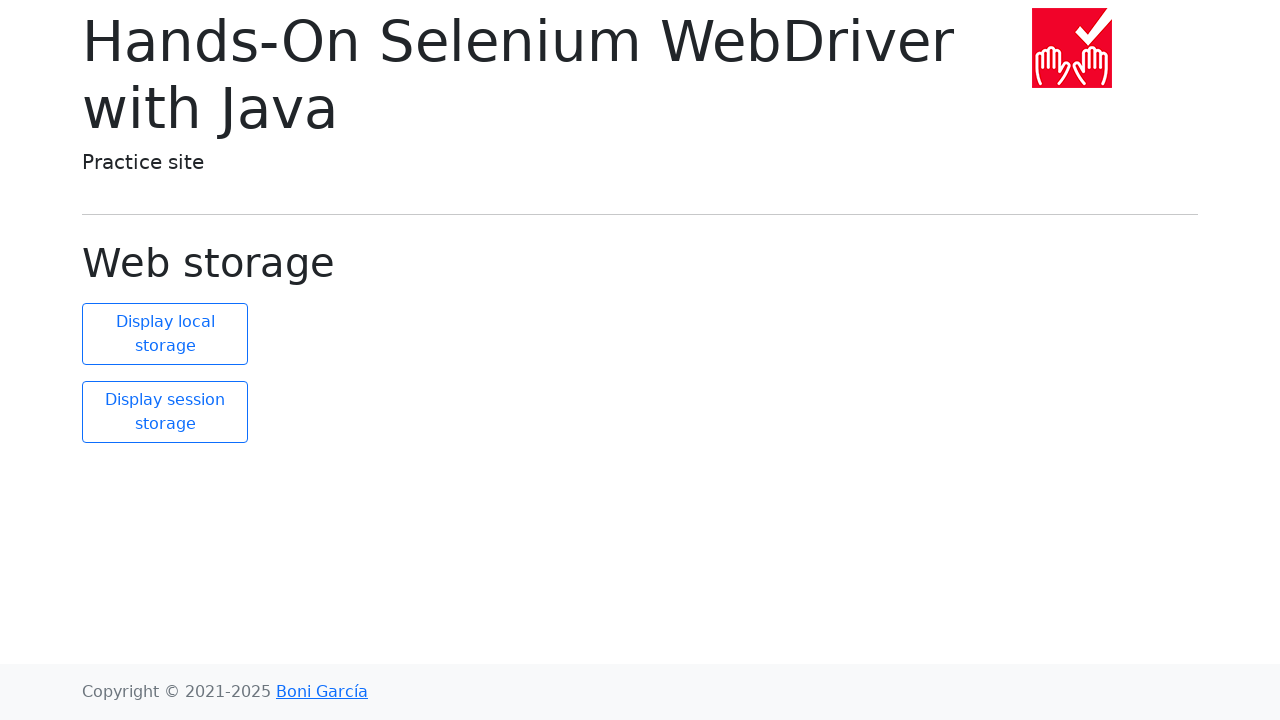

Verified session storage has 2 items
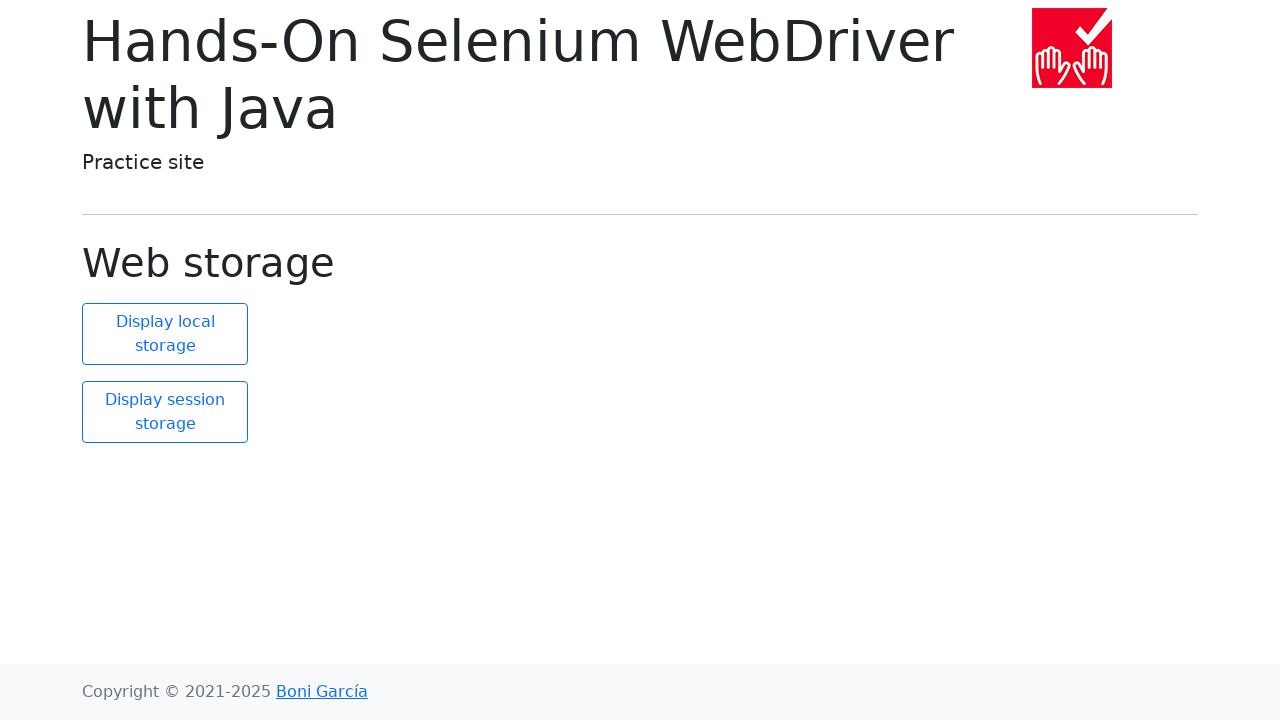

Added new session storage item with key 'new element' and value 'new value'
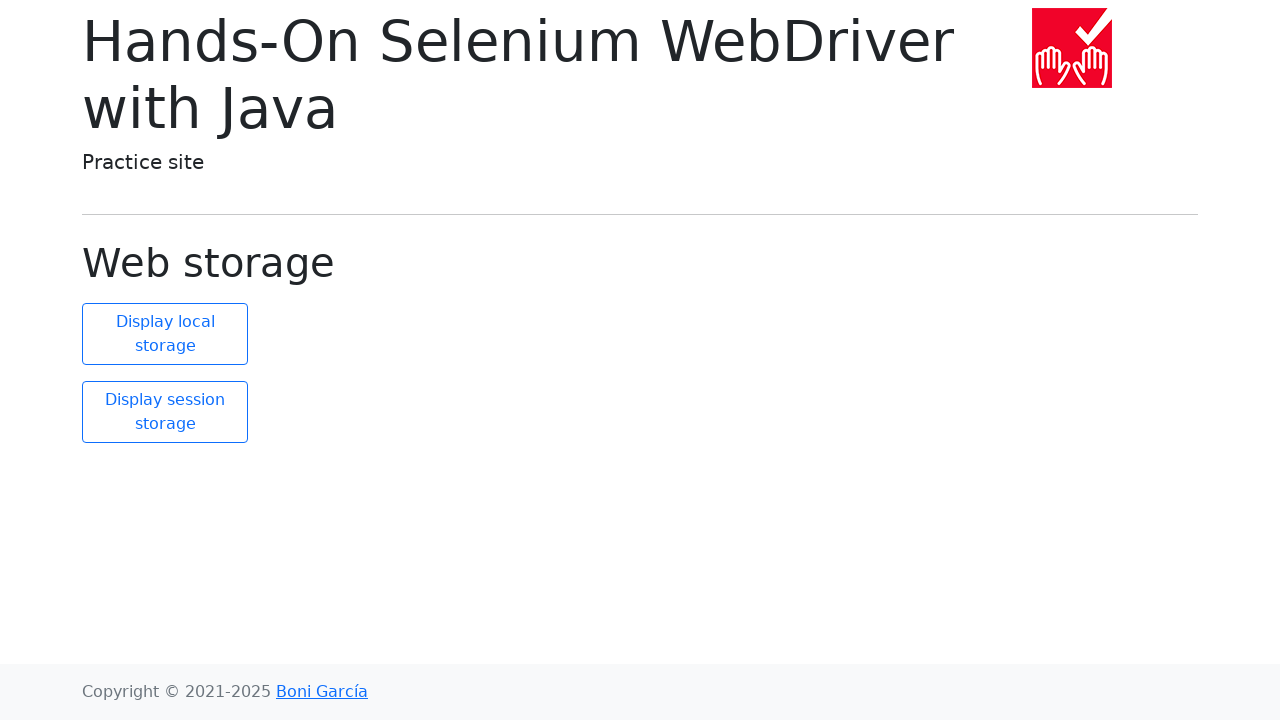

Retrieved updated session storage size using JavaScript evaluation
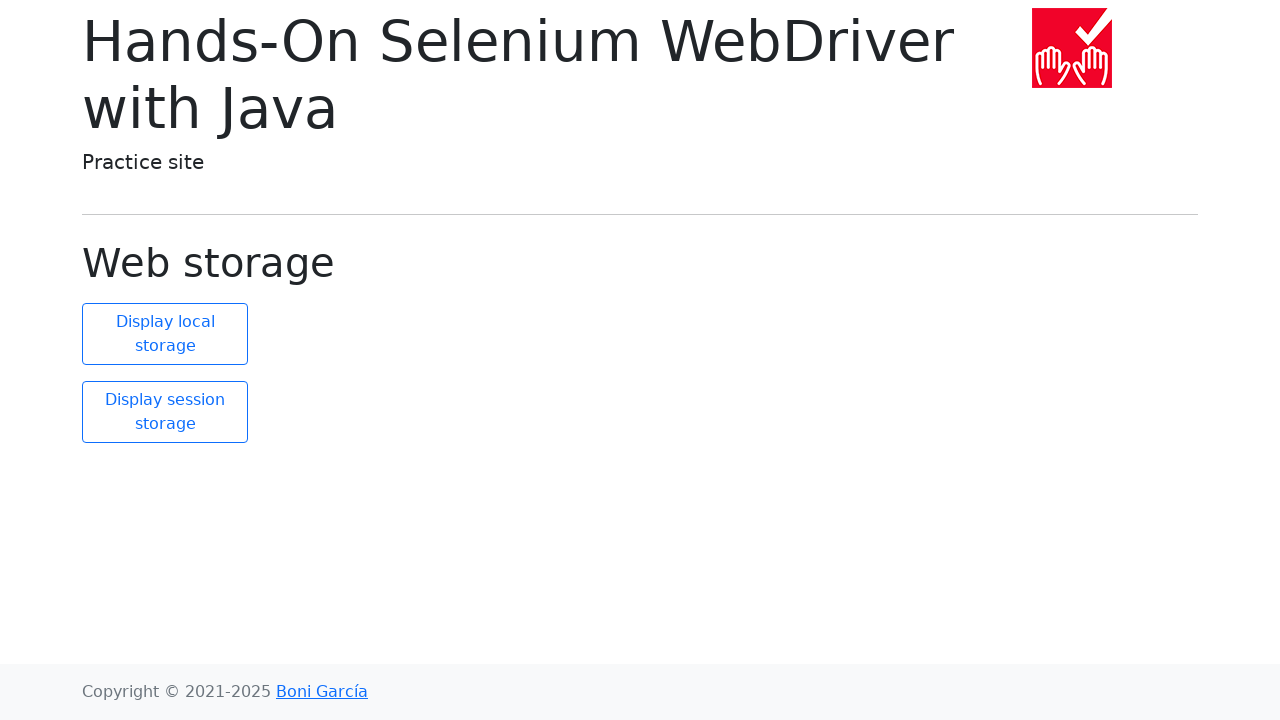

Verified session storage now has 3 items
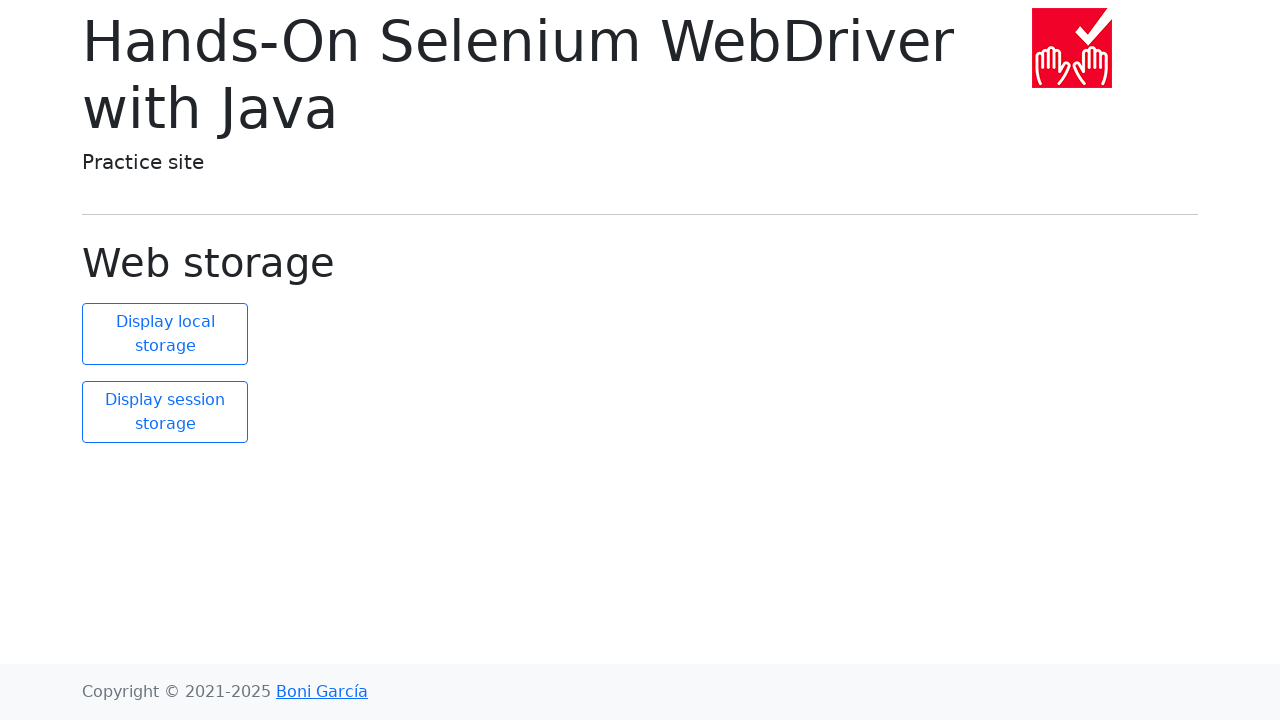

Clicked the display session storage button at (165, 412) on #display-session
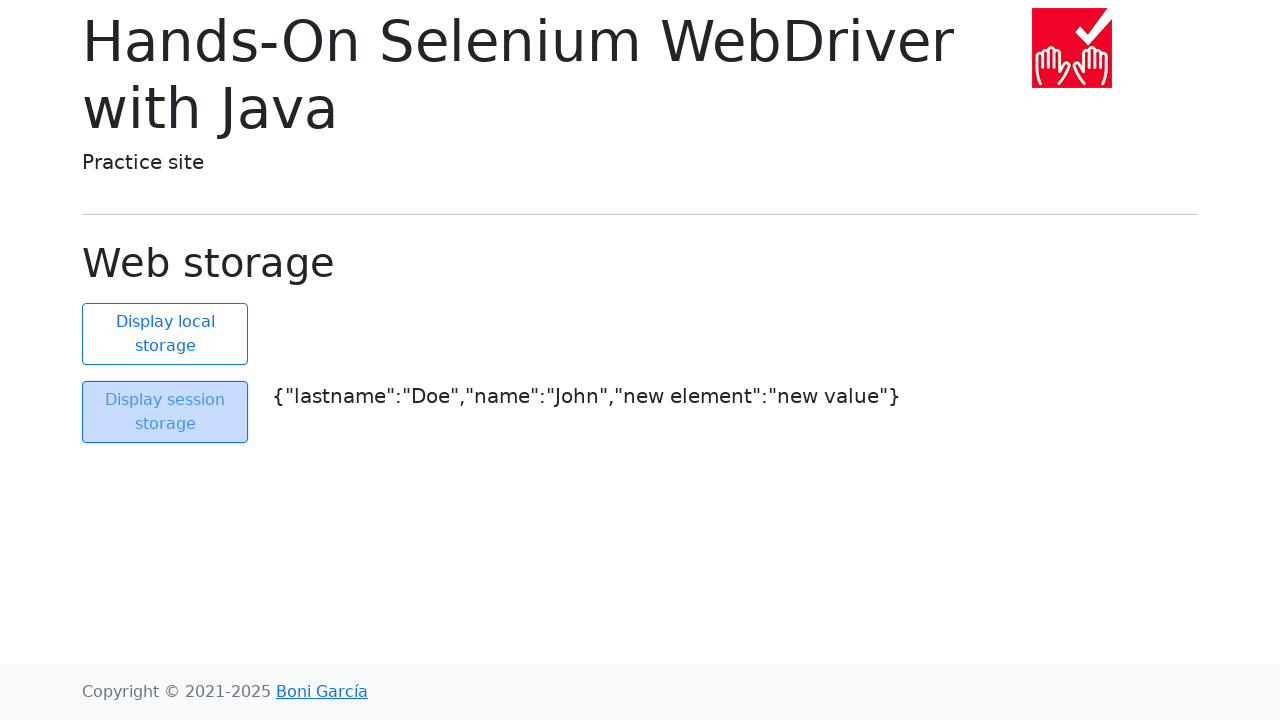

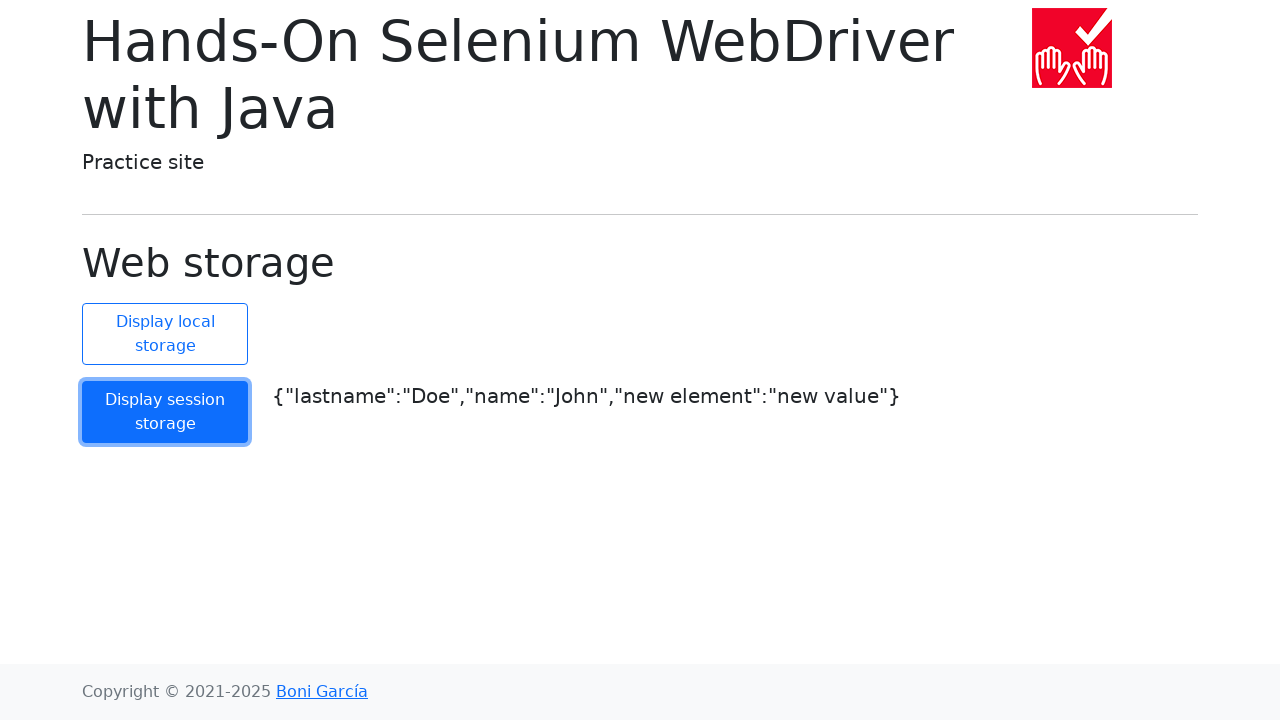